Navigates to VTiger website, hovers over Company menu item, clicks Contact Us link, and verifies the Bengaluru office contact information is displayed

Starting URL: https://www.vtiger.com/

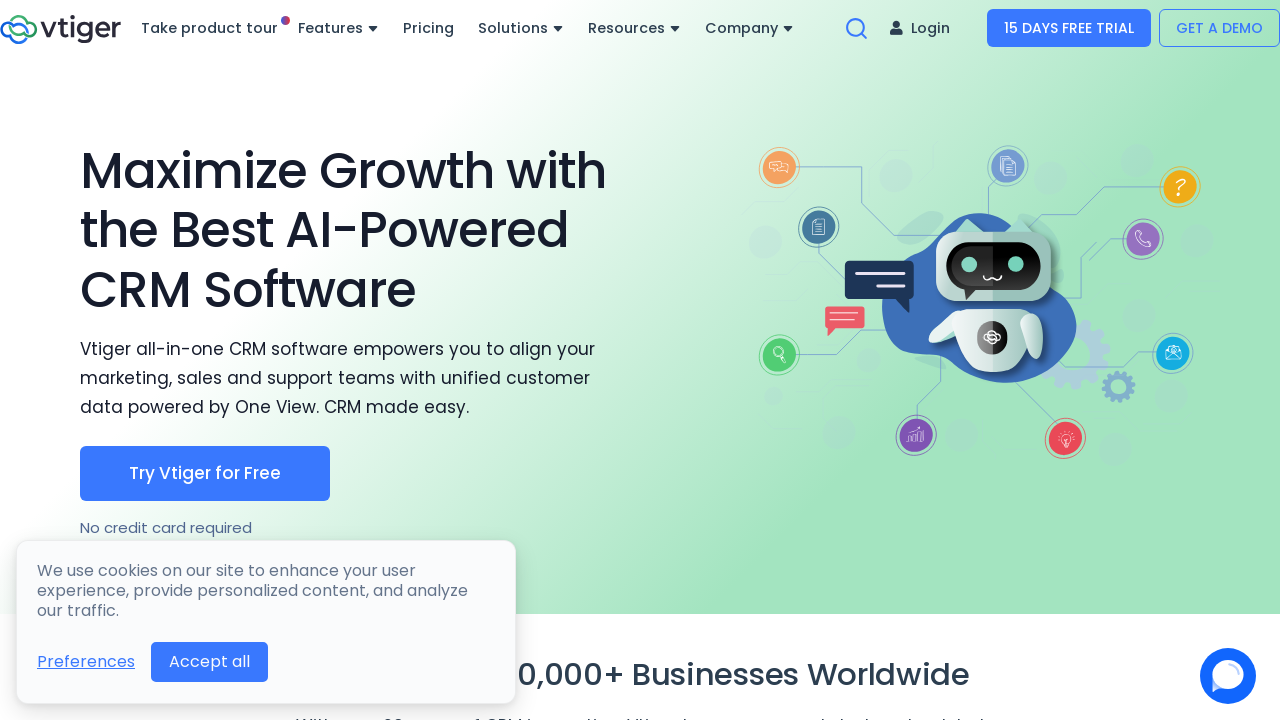

Navigated to VTiger website
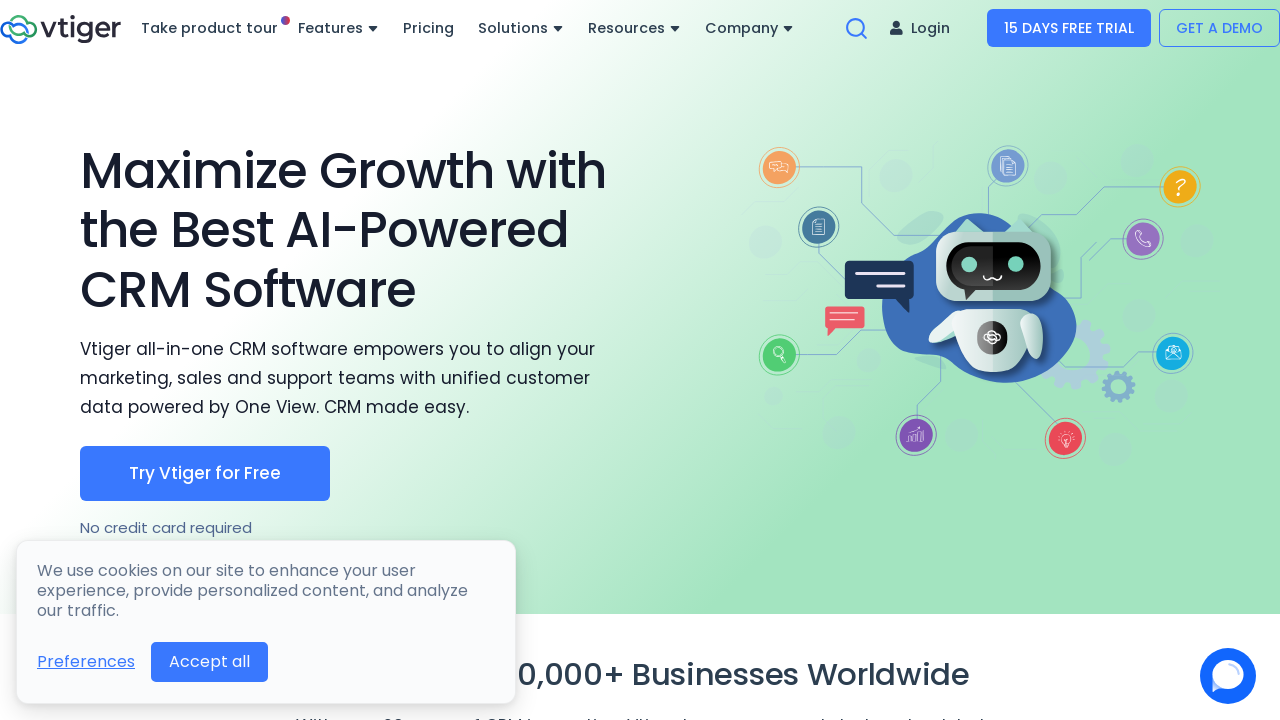

Hovered over Company menu item at (750, 28) on xpath=//a[contains(text(),'Company')]
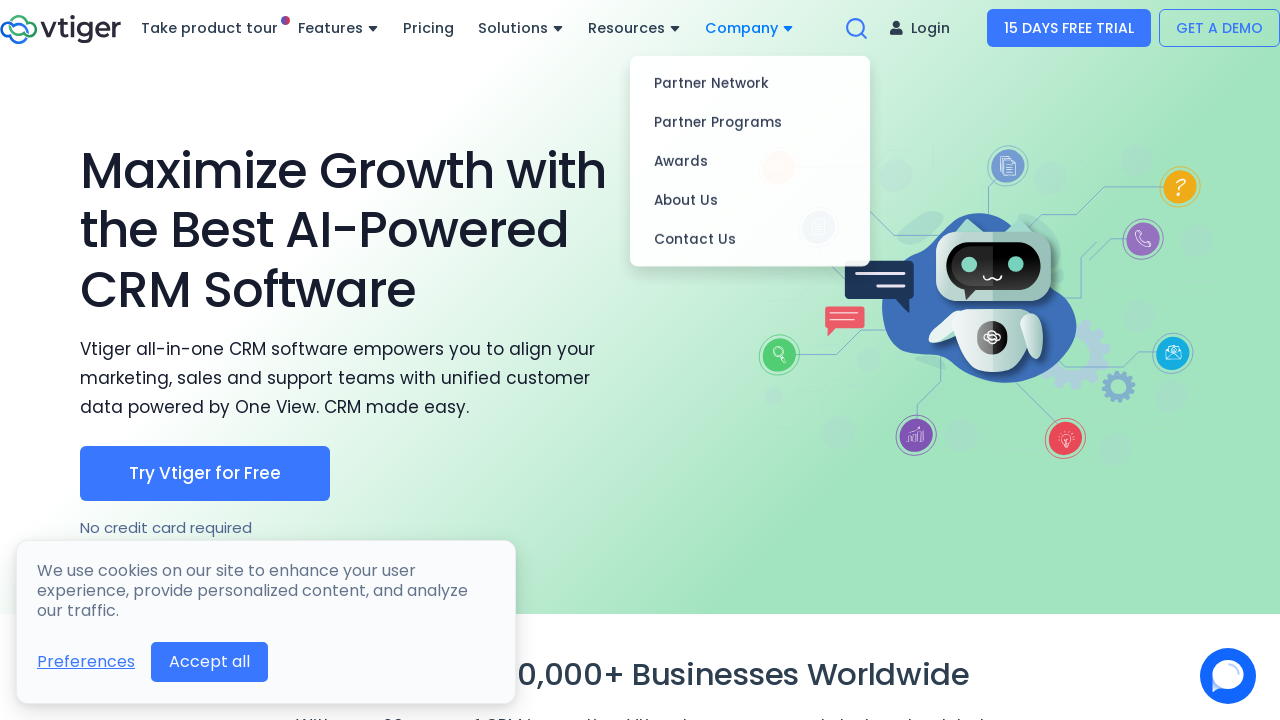

Clicked Contact Us link at (750, 239) on a:text('Contact Us')
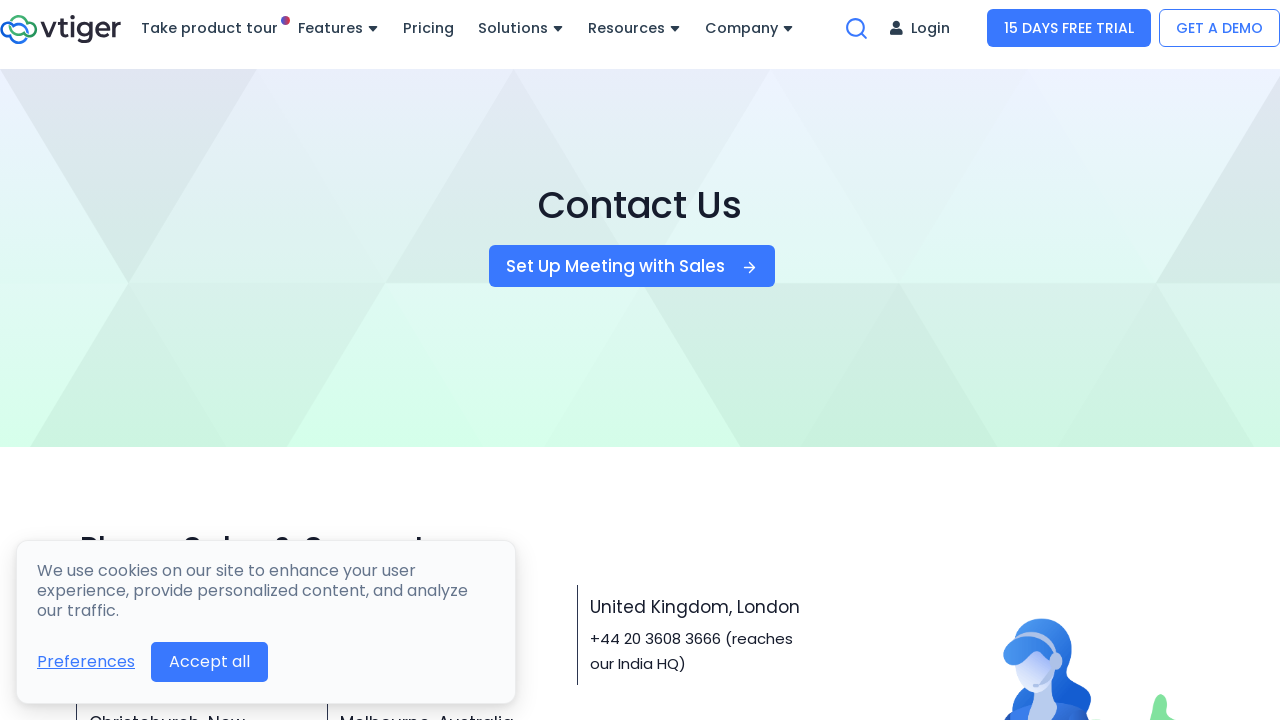

Bengaluru office contact information loaded and verified
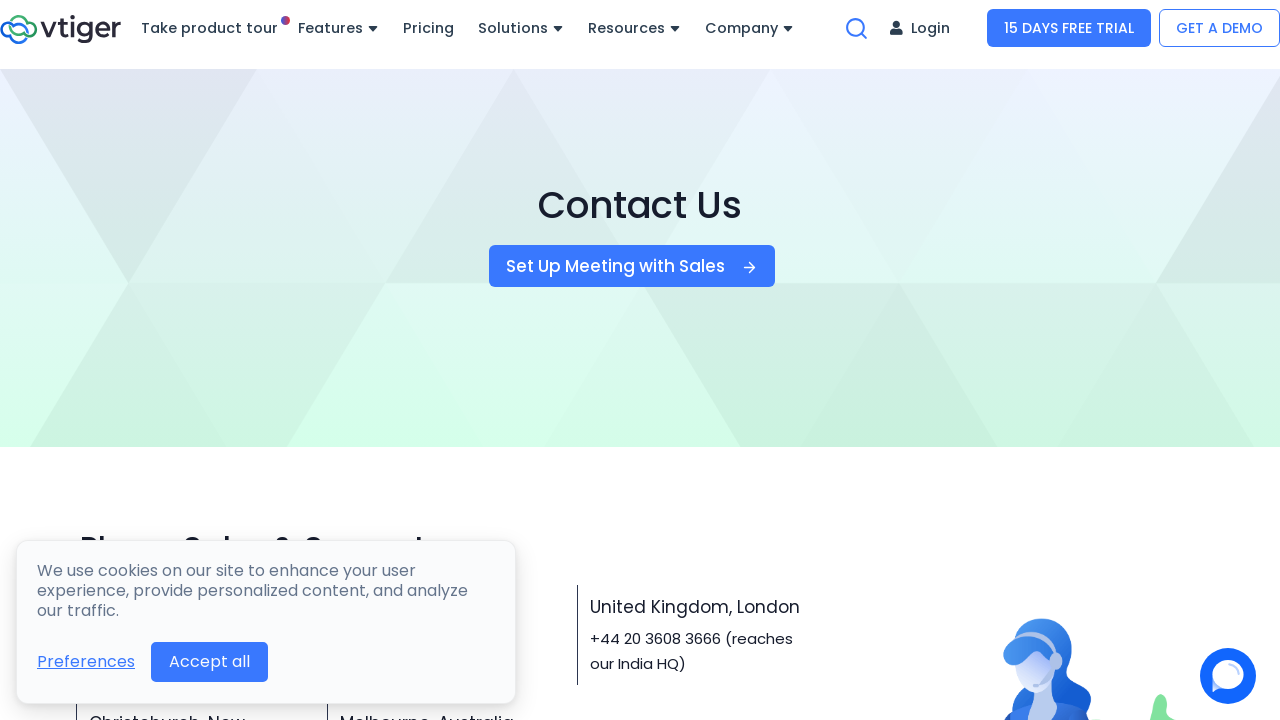

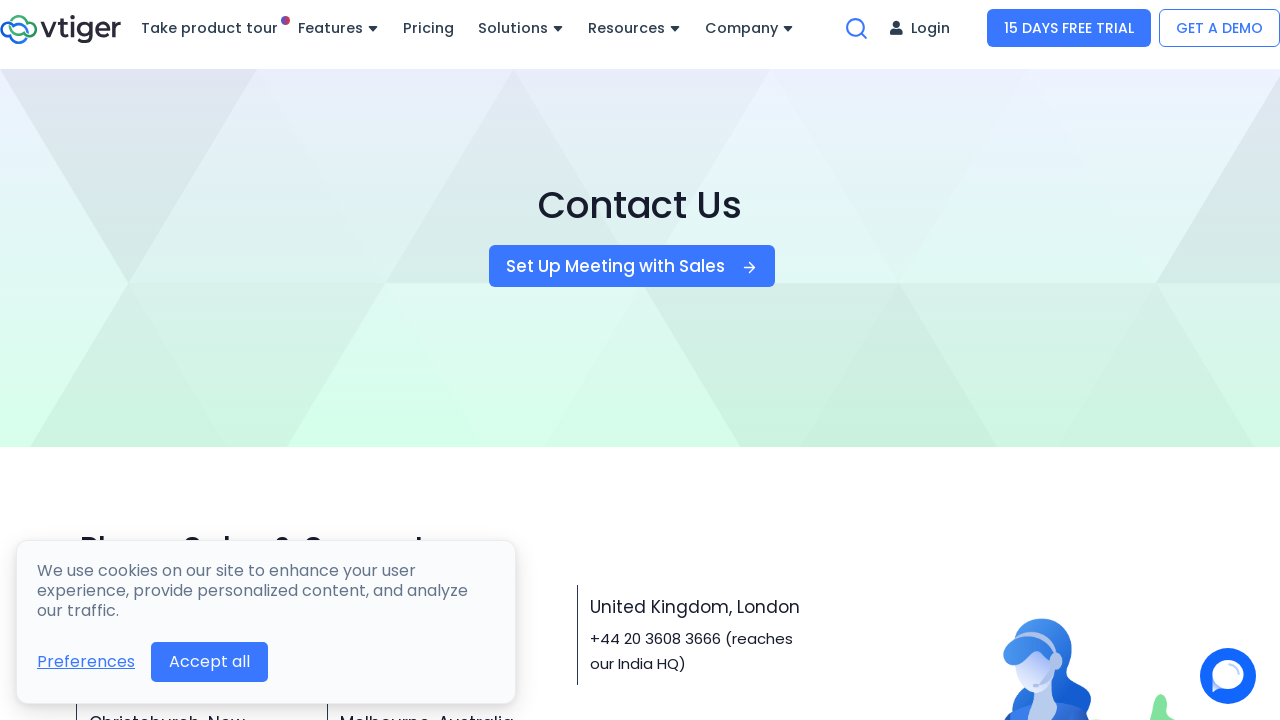